Navigates to the OrangeHRM demo login page and waits for it to load

Starting URL: https://opensource-demo.orangehrmlive.com/

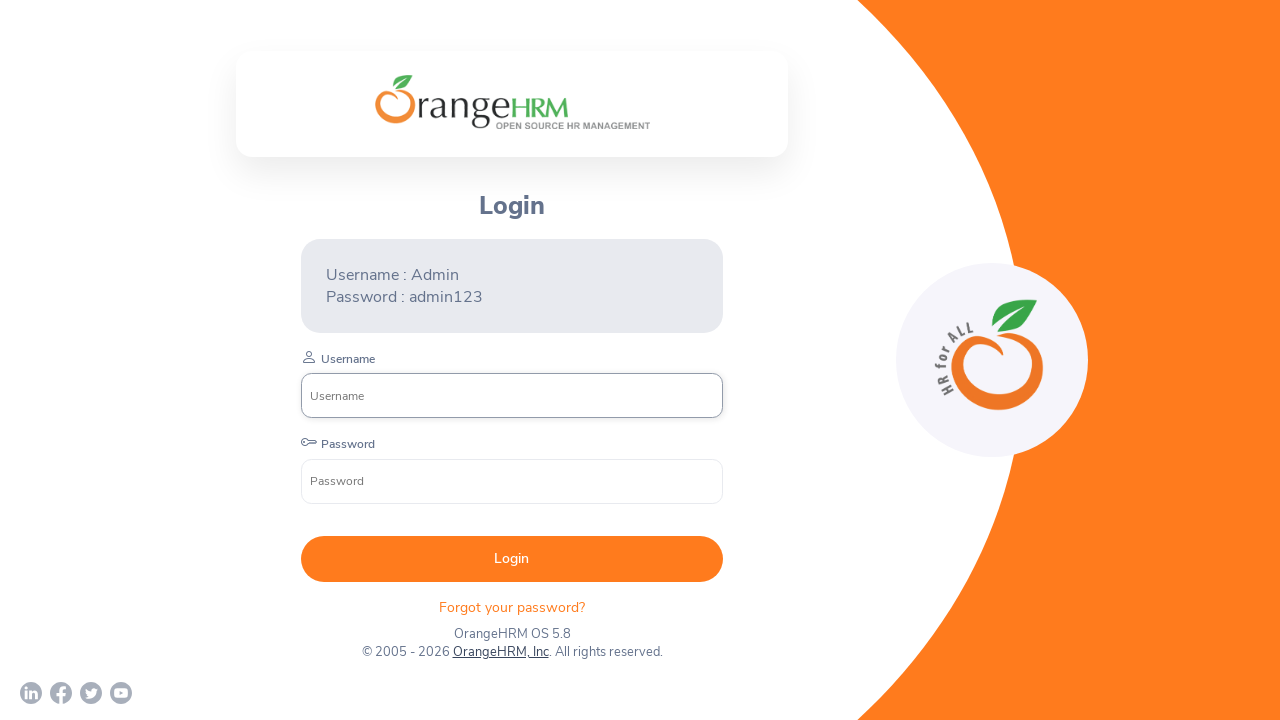

OrangeHRM login page loaded - username input field appeared
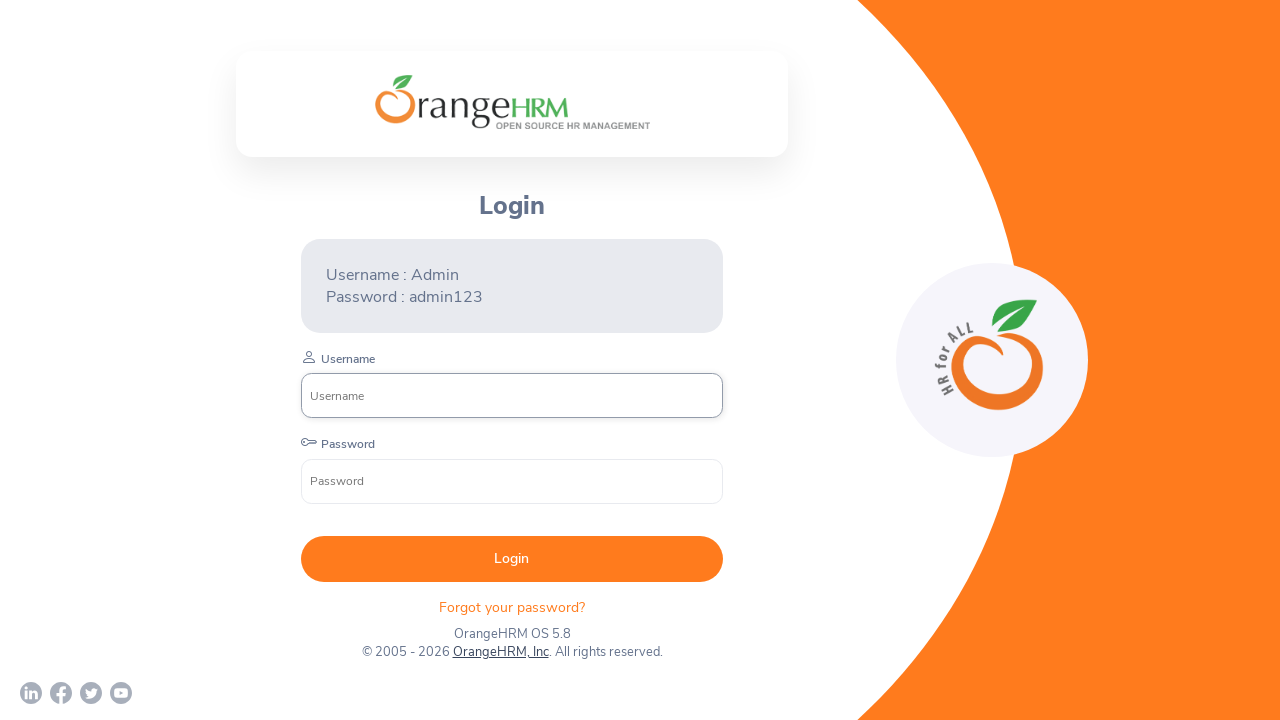

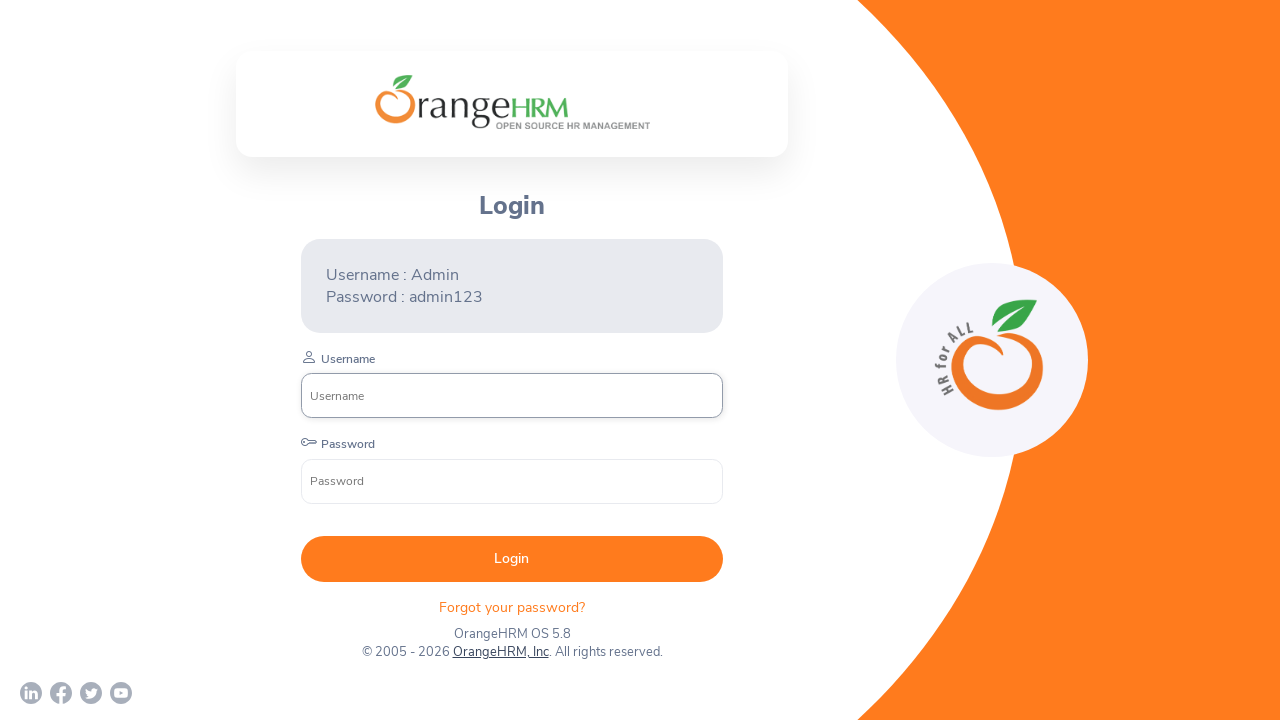